Tests iframe switching and scrolling functionality by navigating into an iframe, performing scroll actions, and switching back to the parent frame

Starting URL: https://allwebco-templates.com/support/S_script_IFrame.htm

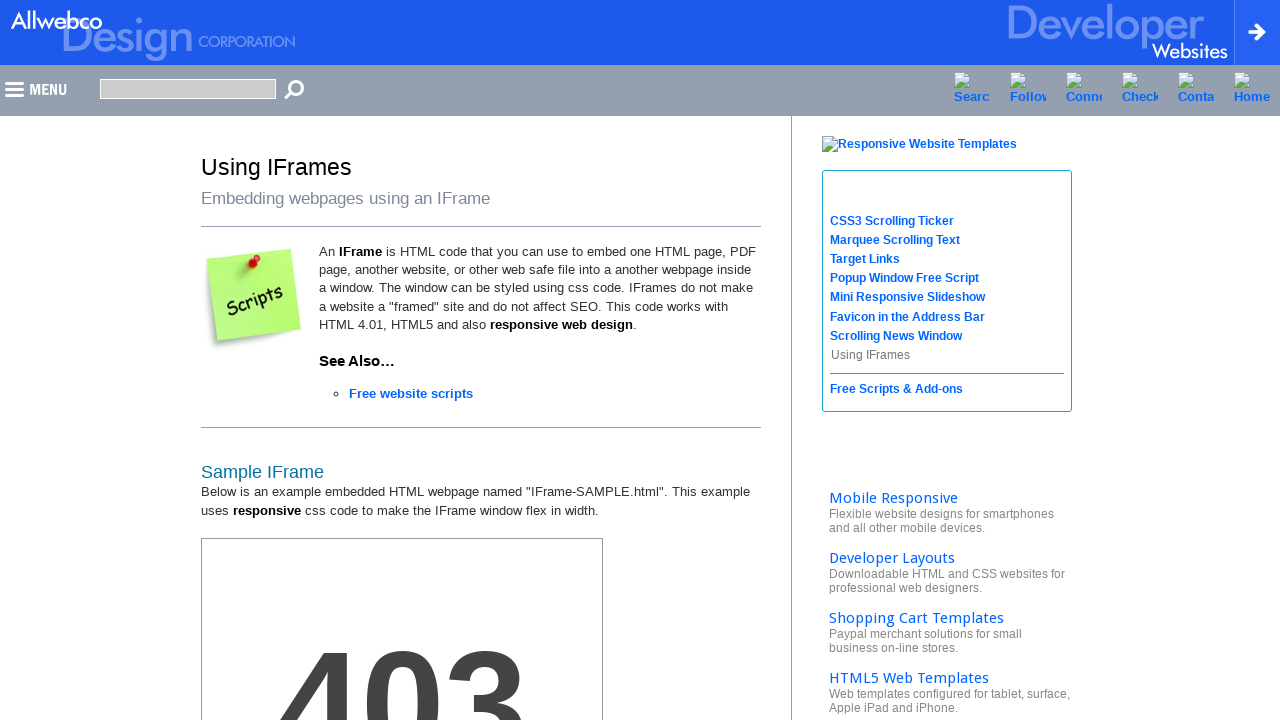

Scrolled down 500px on main page
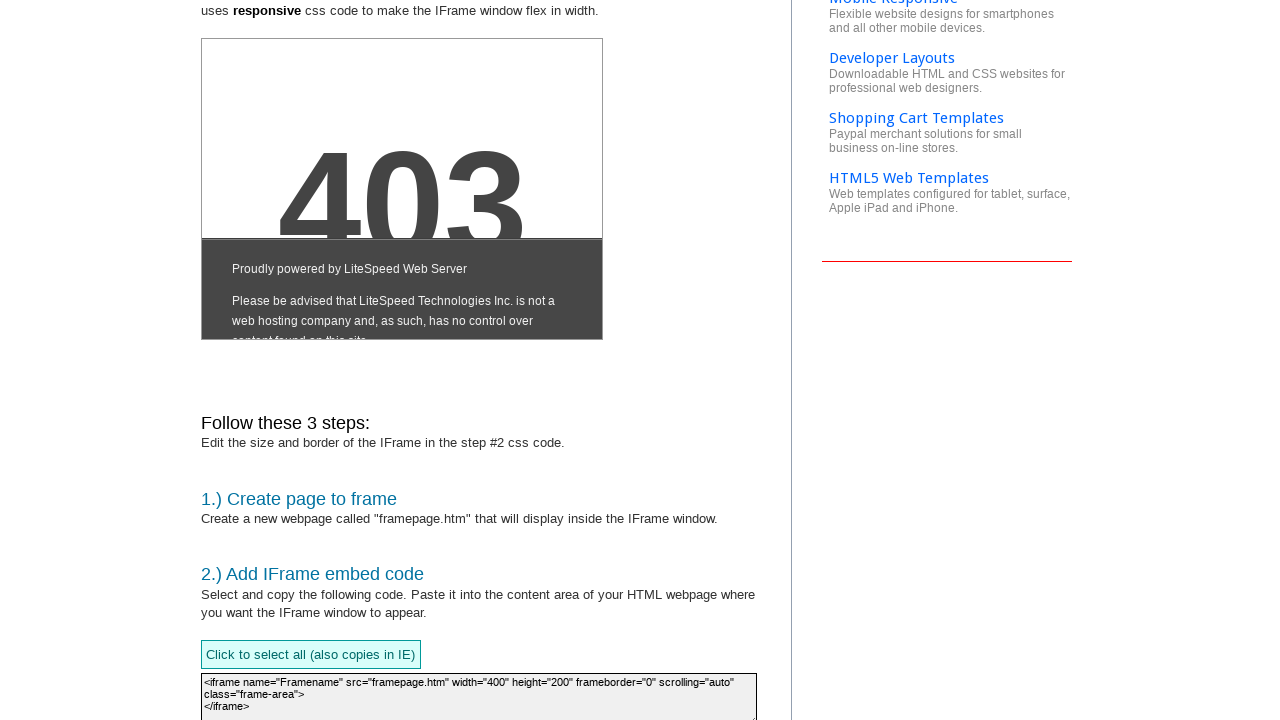

Waited 3 seconds for iframe to be visible
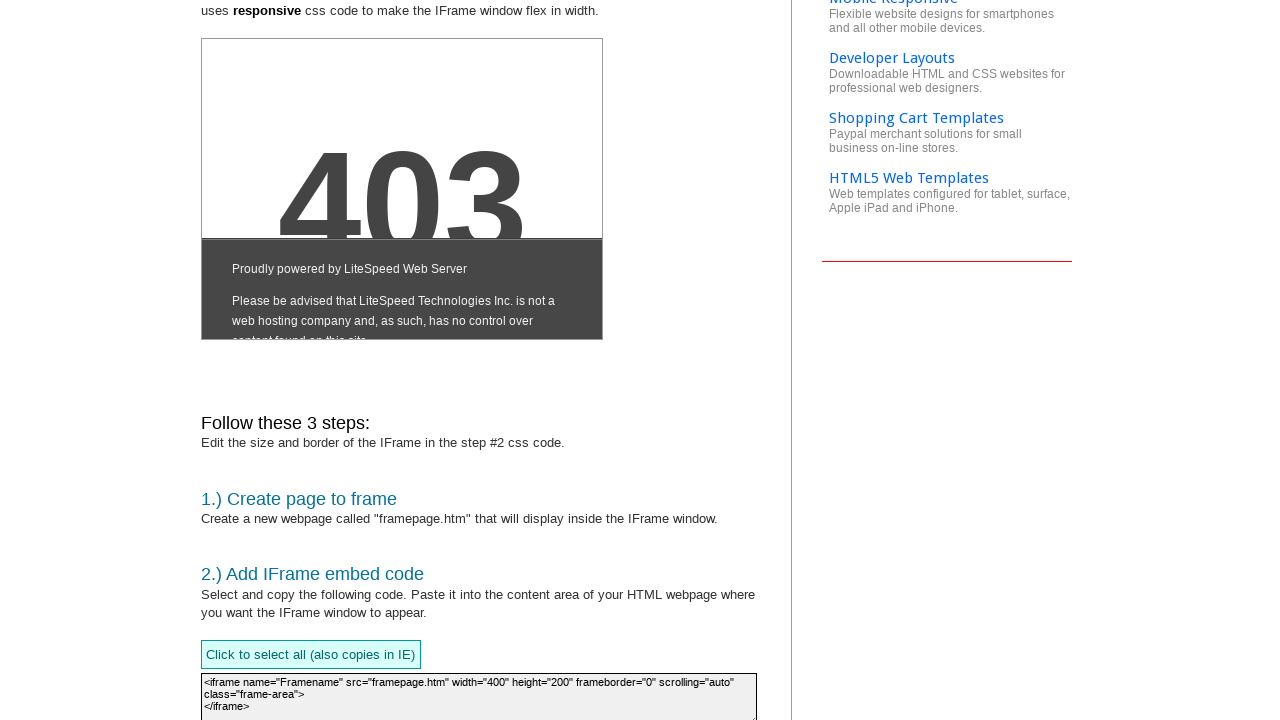

Switched to first iframe
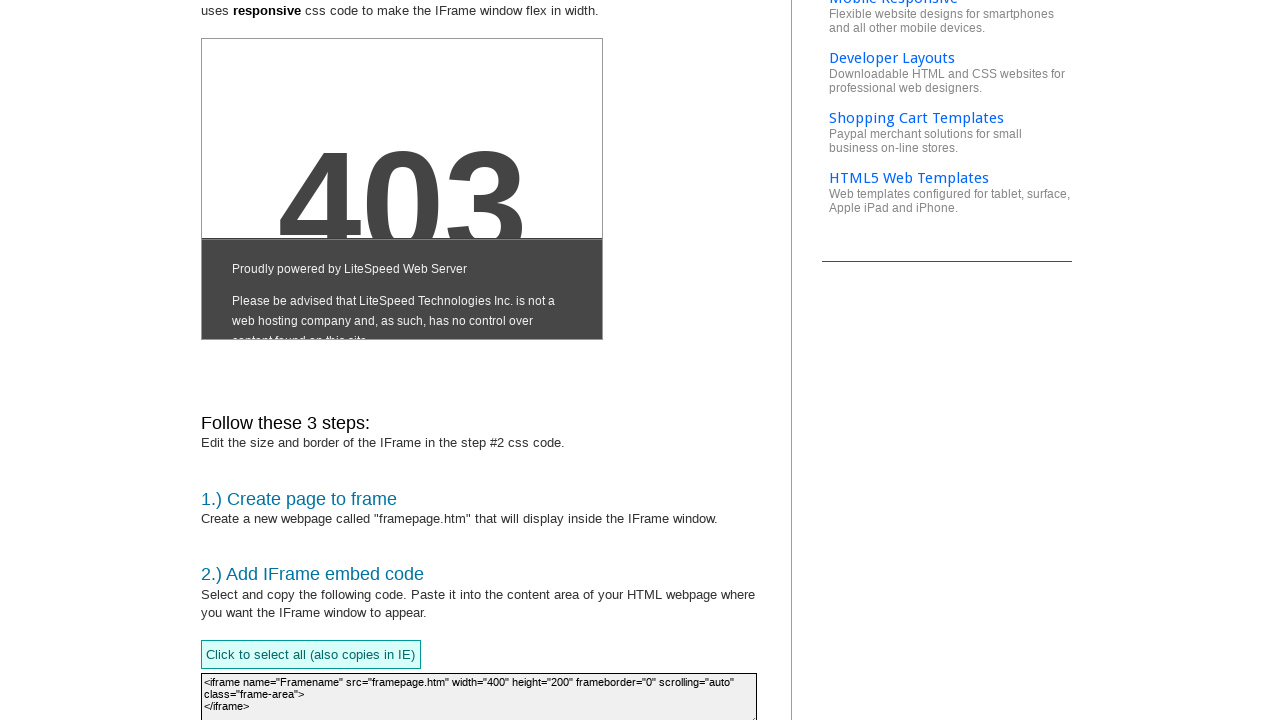

Scrolled down 500px within iframe
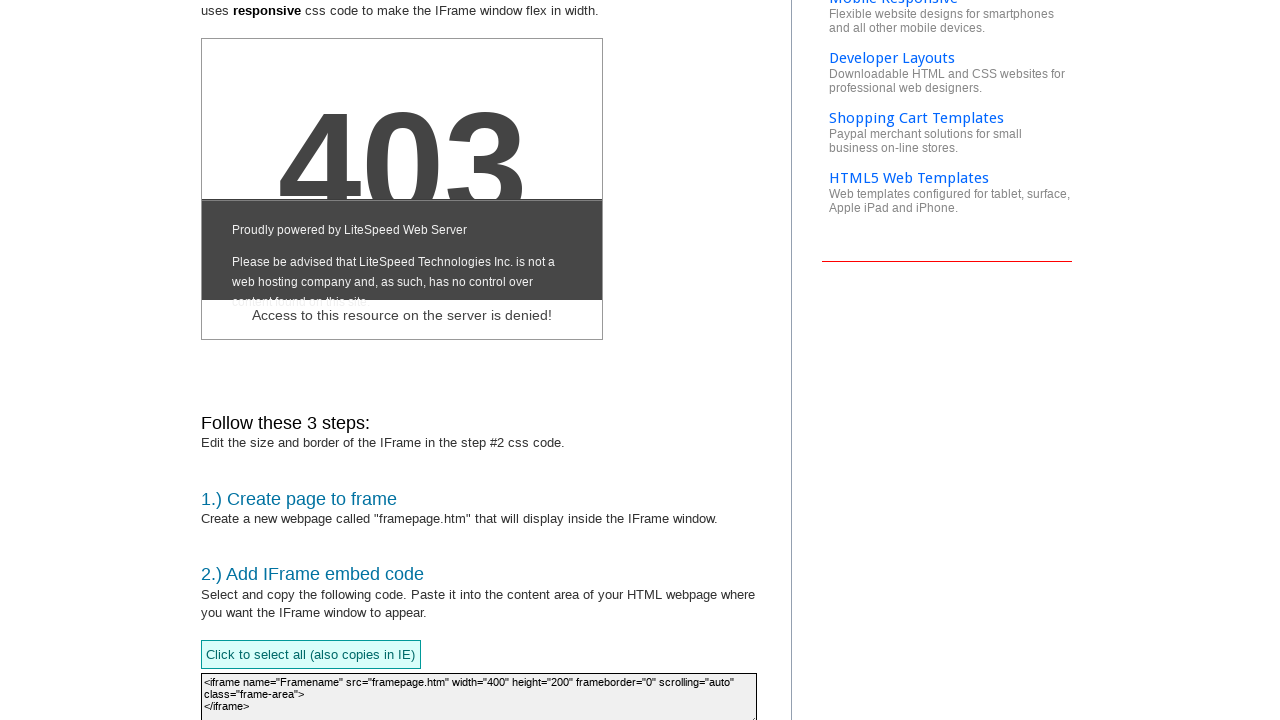

Waited 1 second
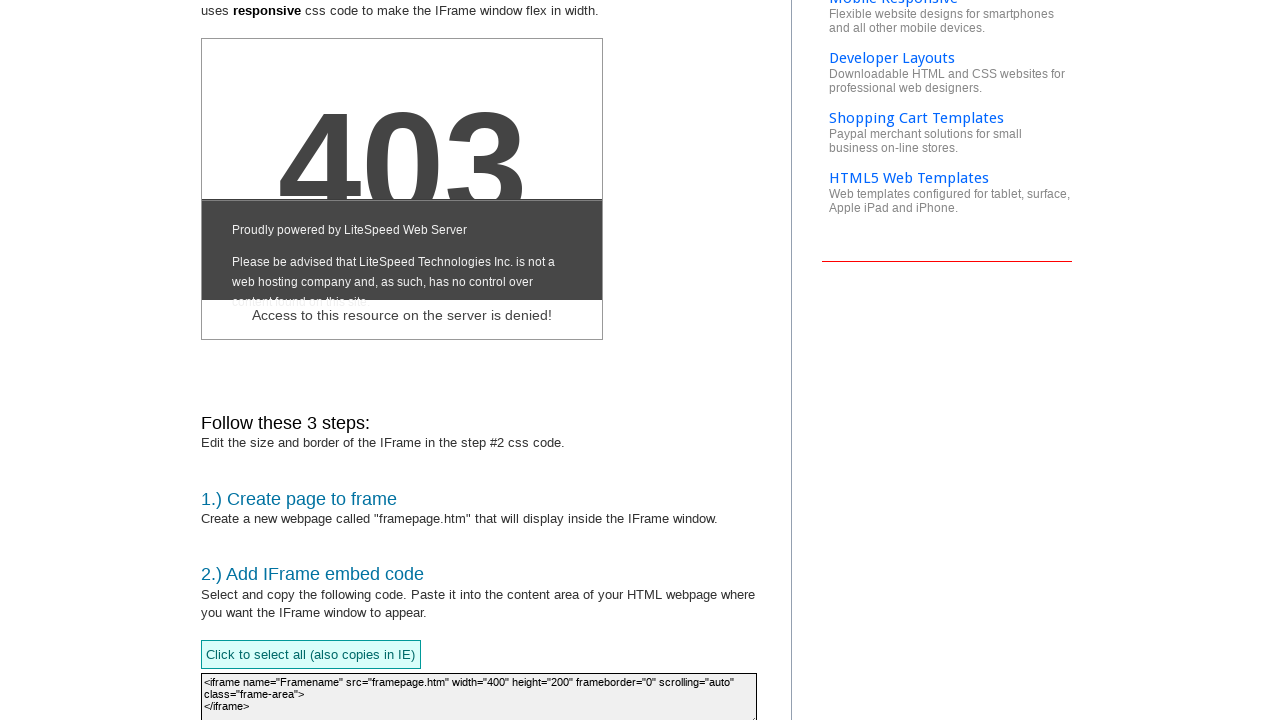

Waited 3 seconds before scrolling back up
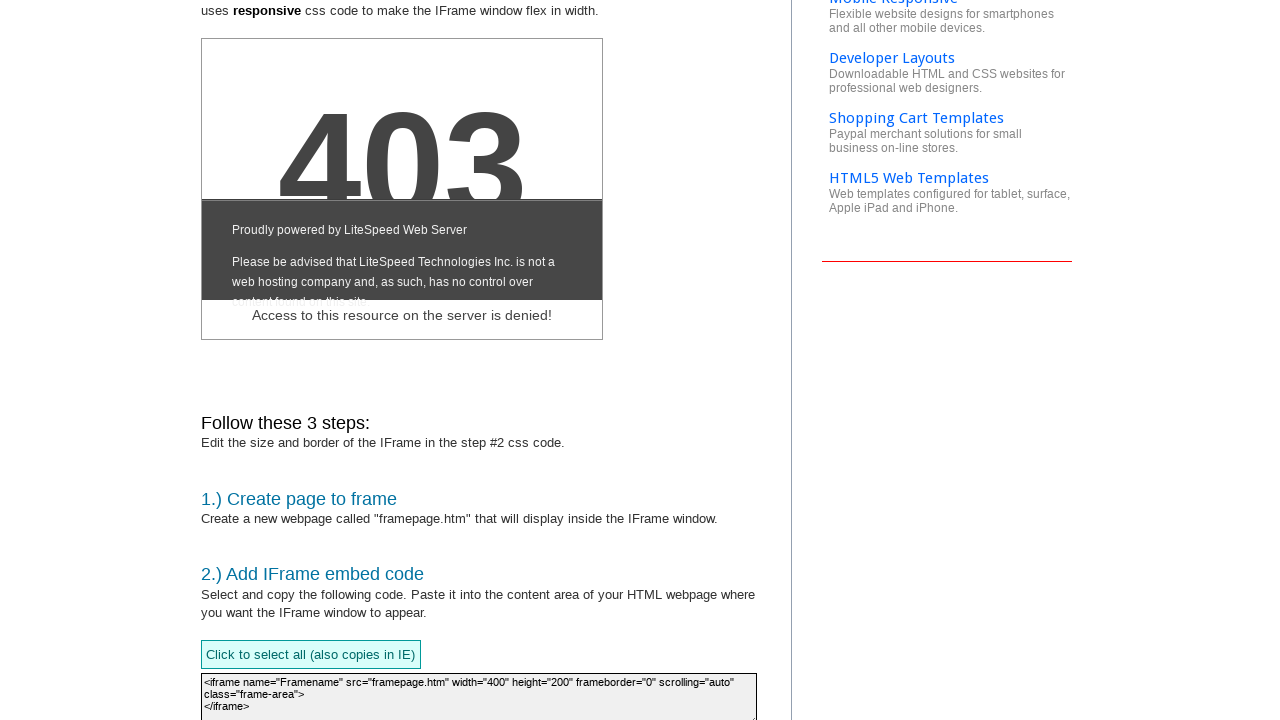

Scrolled up 500px on main page
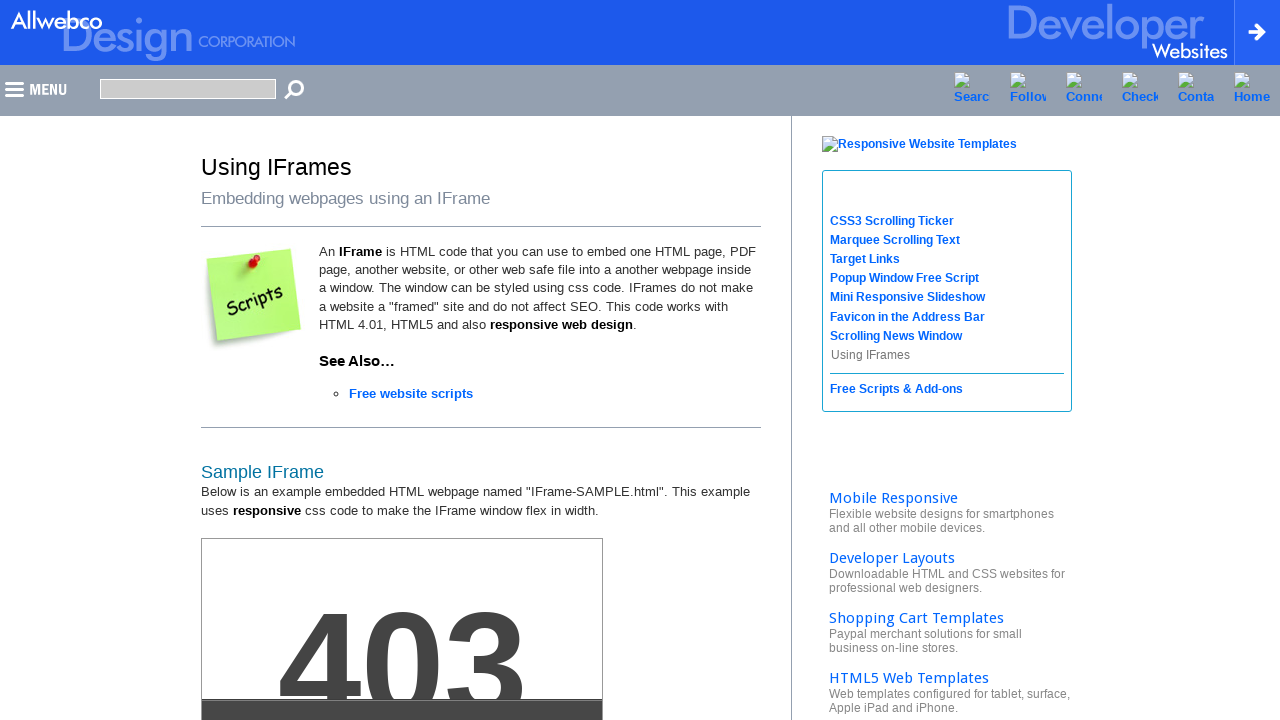

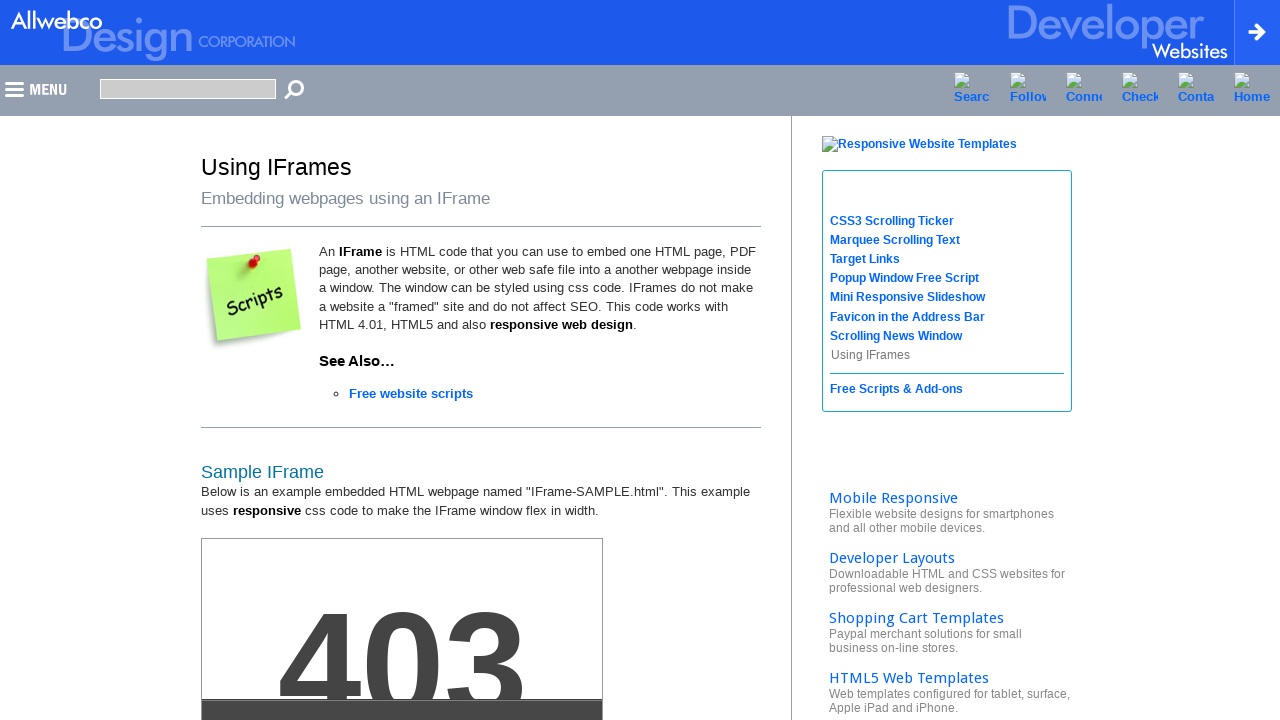